Navigates to the RedBus homepage and waits for the page to load

Starting URL: https://www.redbus.in/

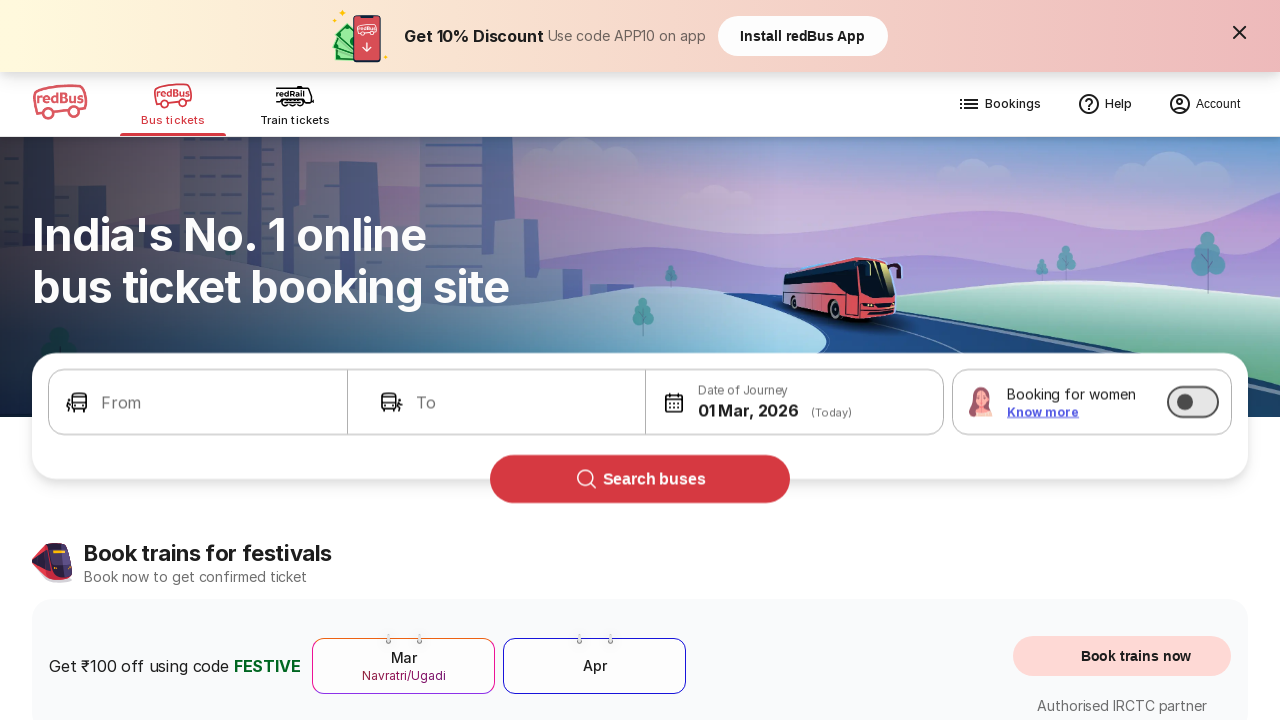

Navigated to RedBus homepage
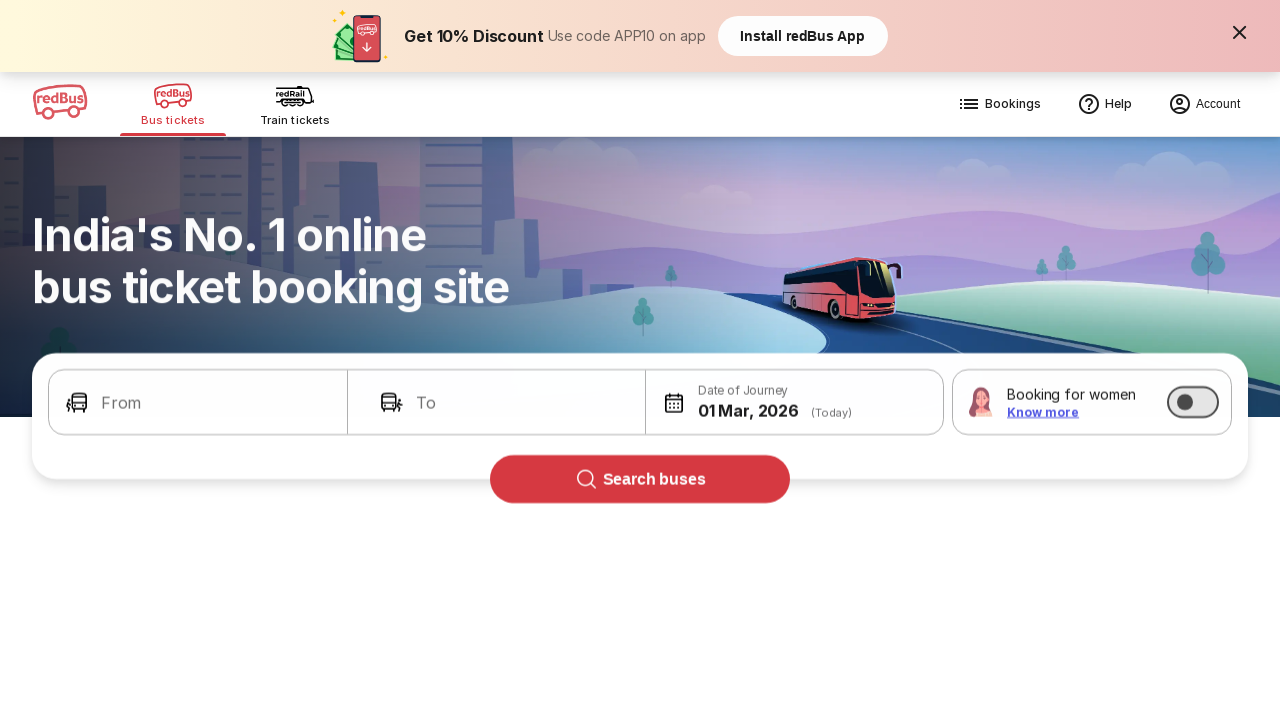

Page DOM content loaded
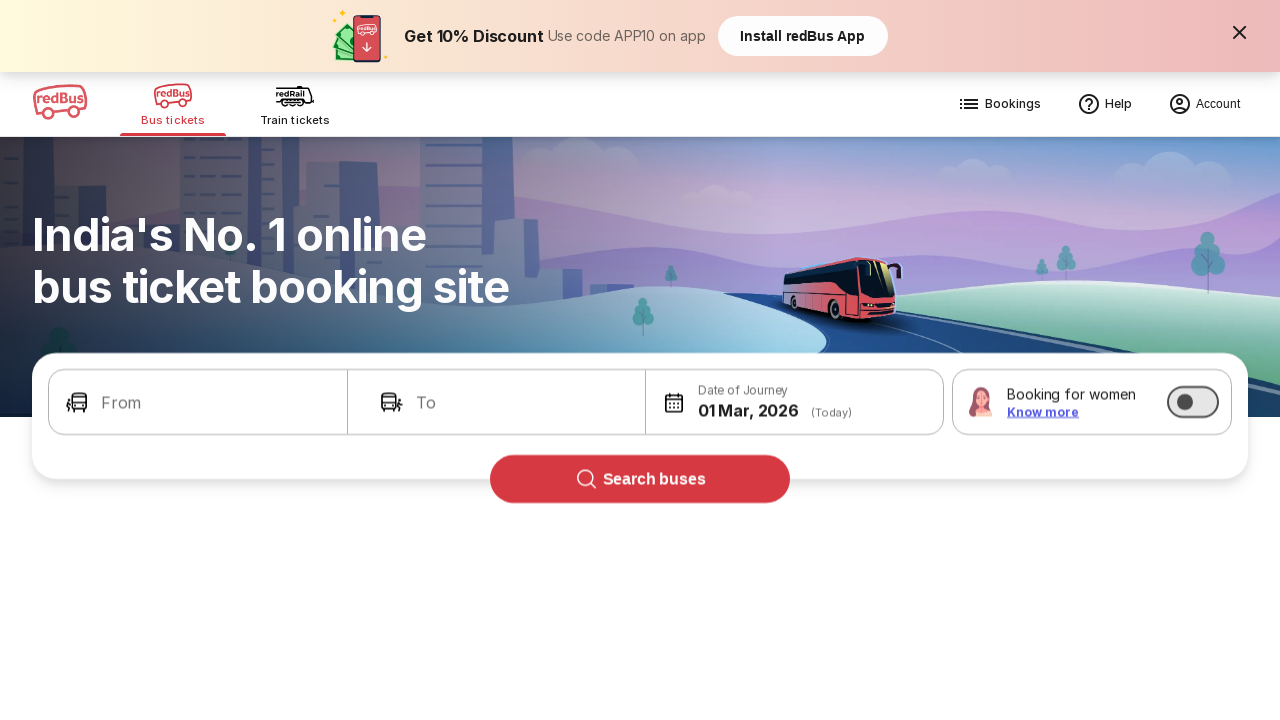

Page body element became visible
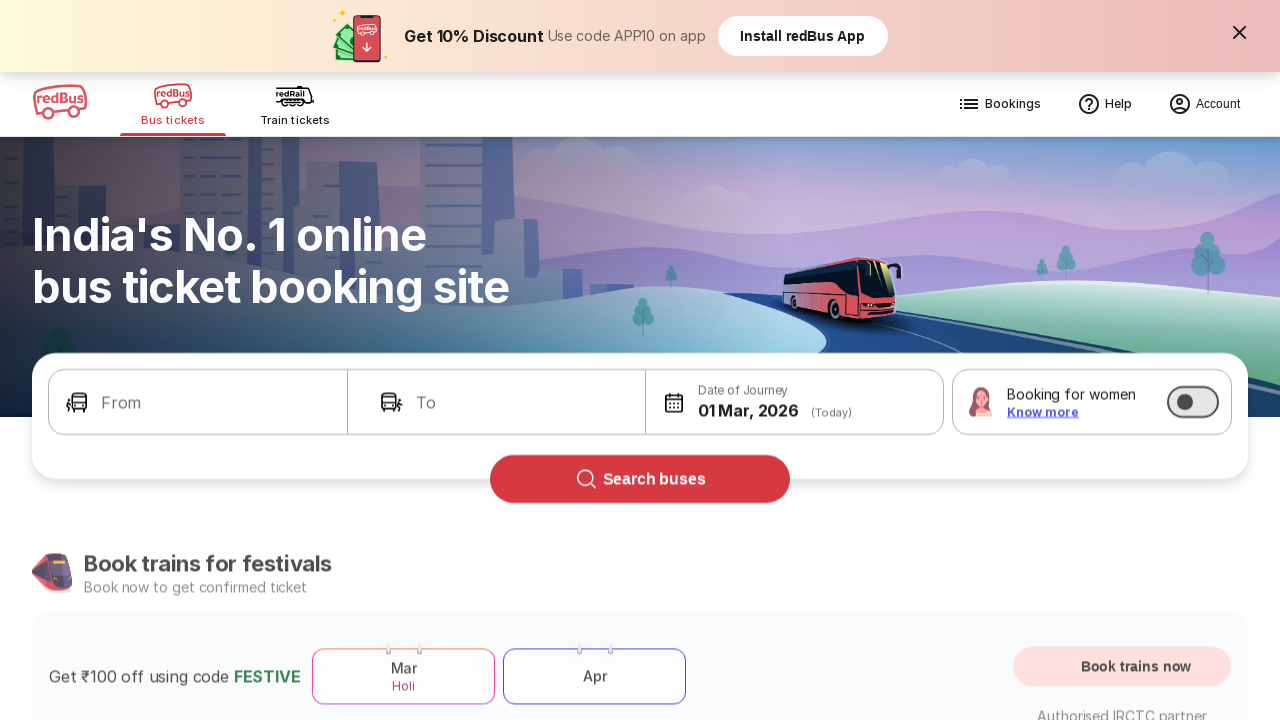

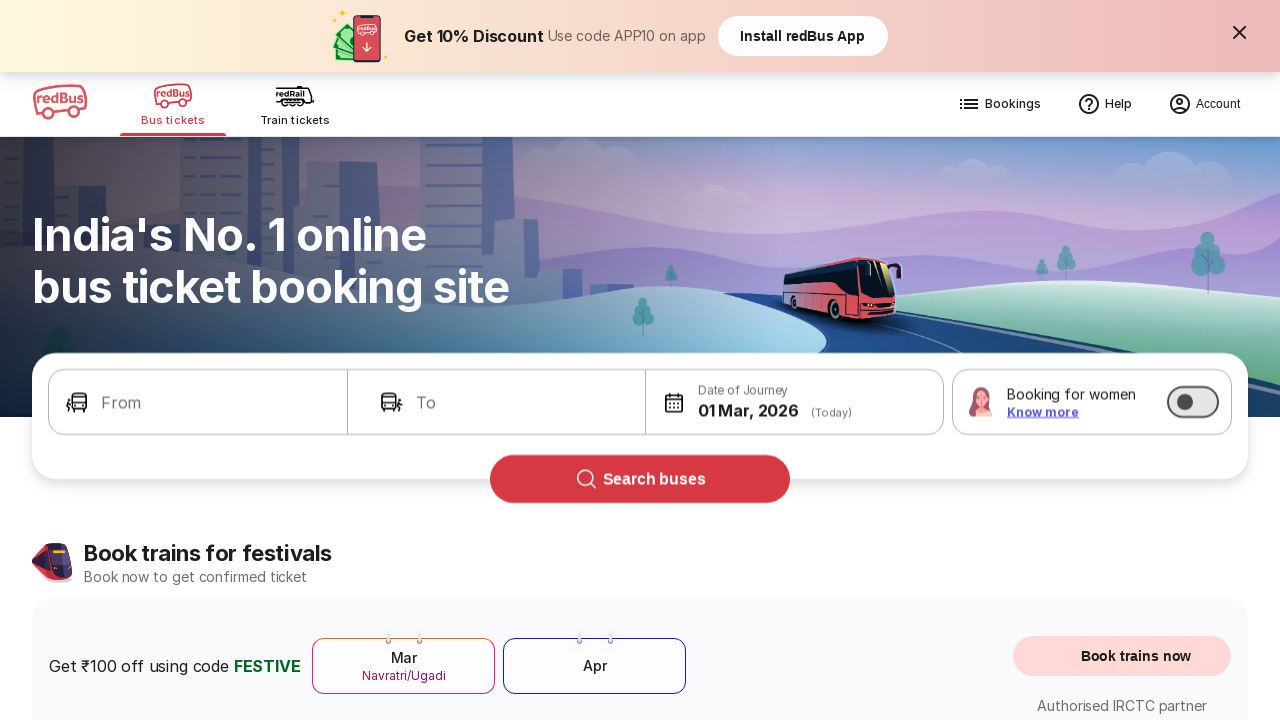